Navigates to example.com, selects a link element on the page, and clicks on it to demonstrate ElementHandle usage.

Starting URL: https://example.com

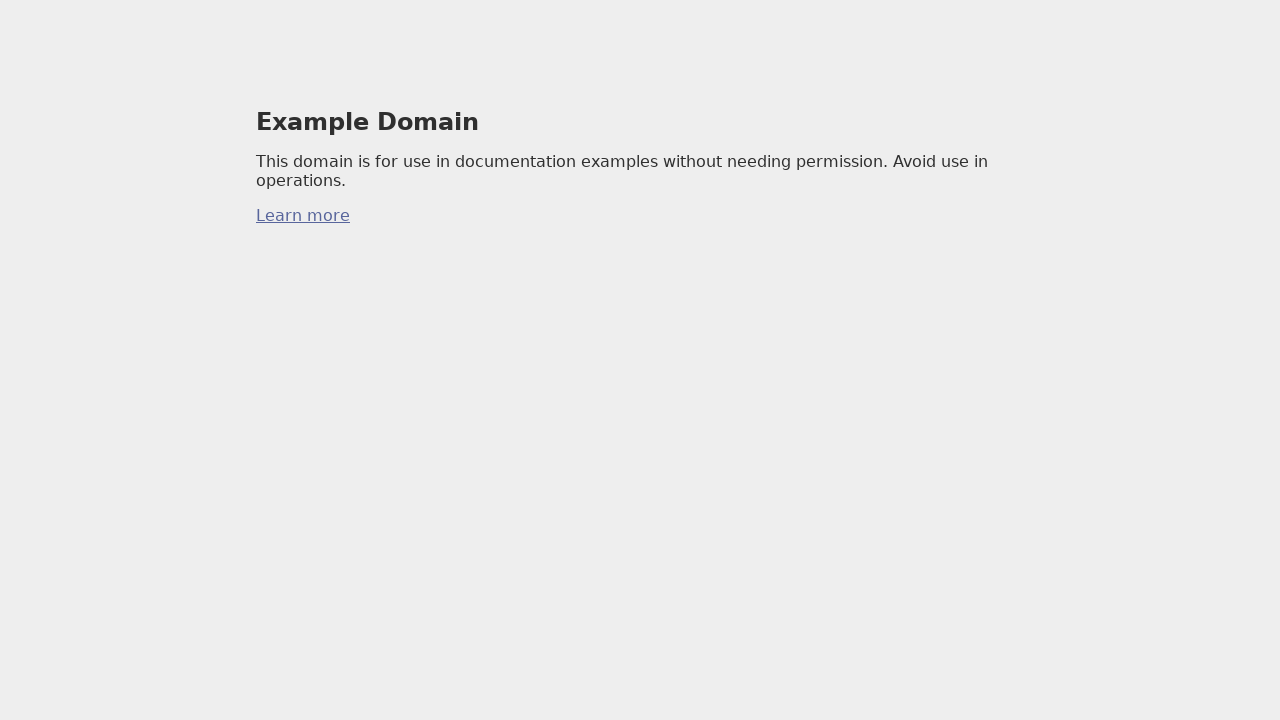

Navigated to https://example.com
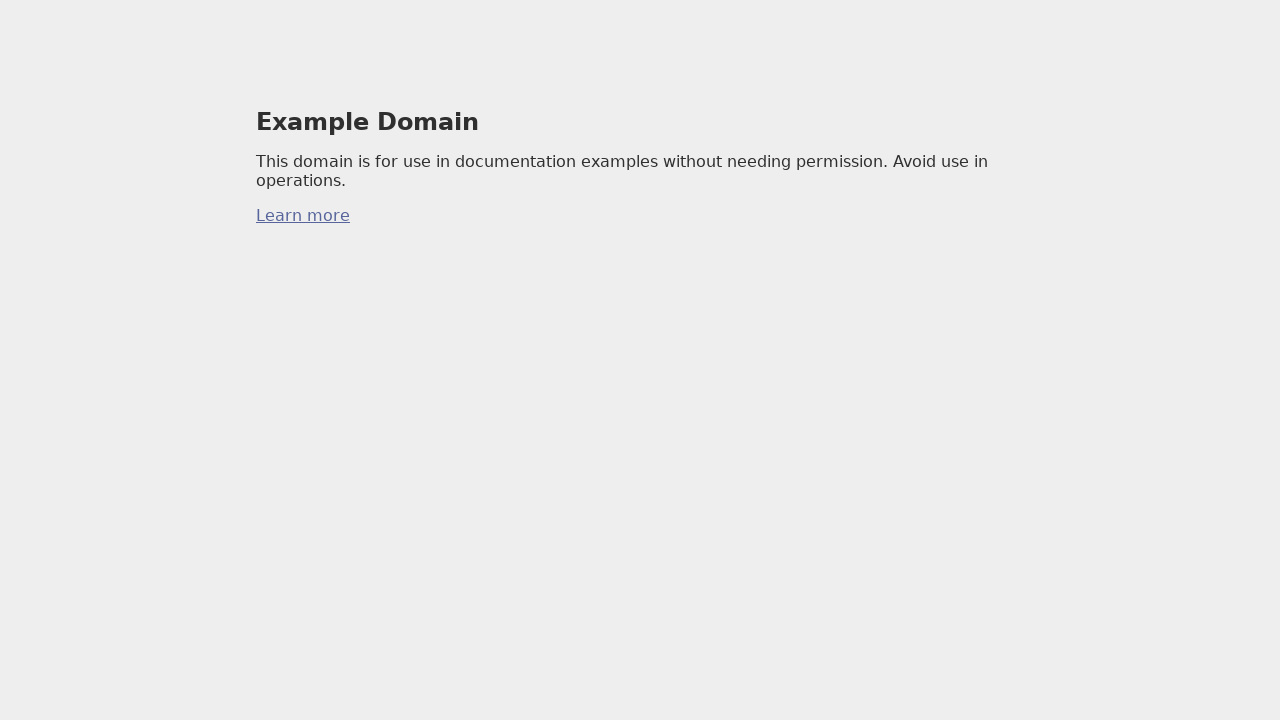

Selected first anchor element on the page
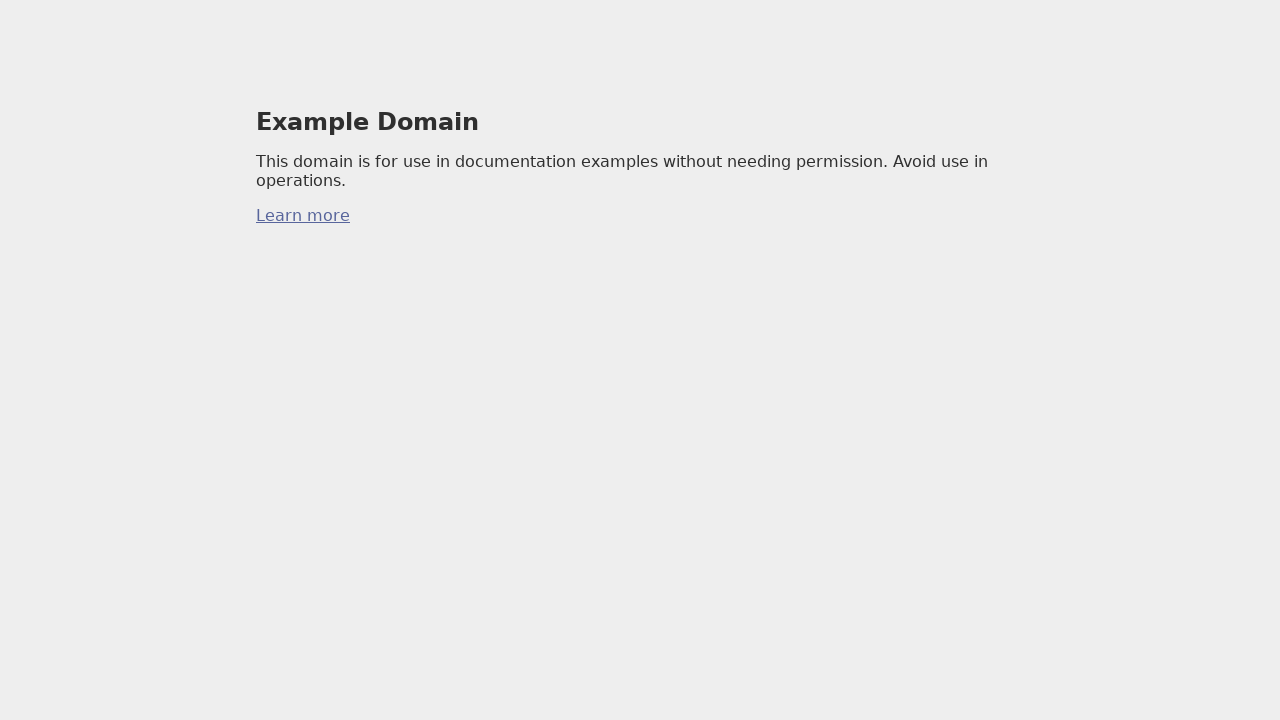

Clicked on the anchor element
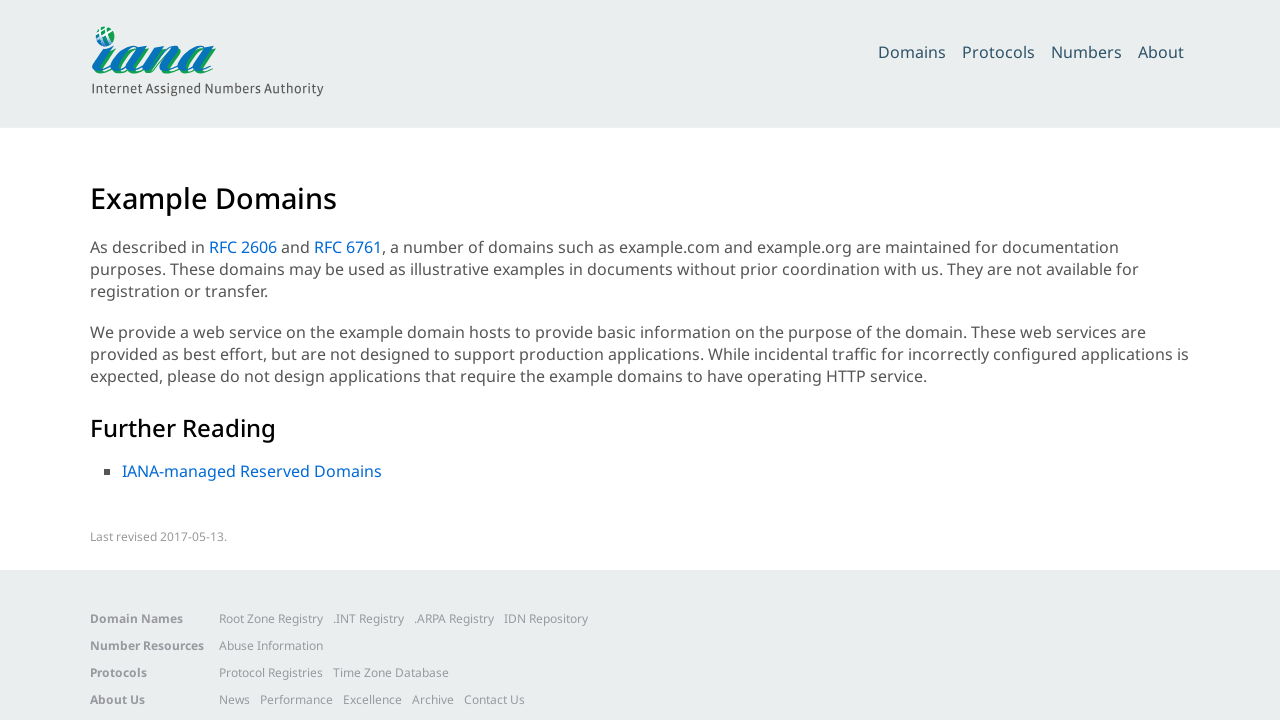

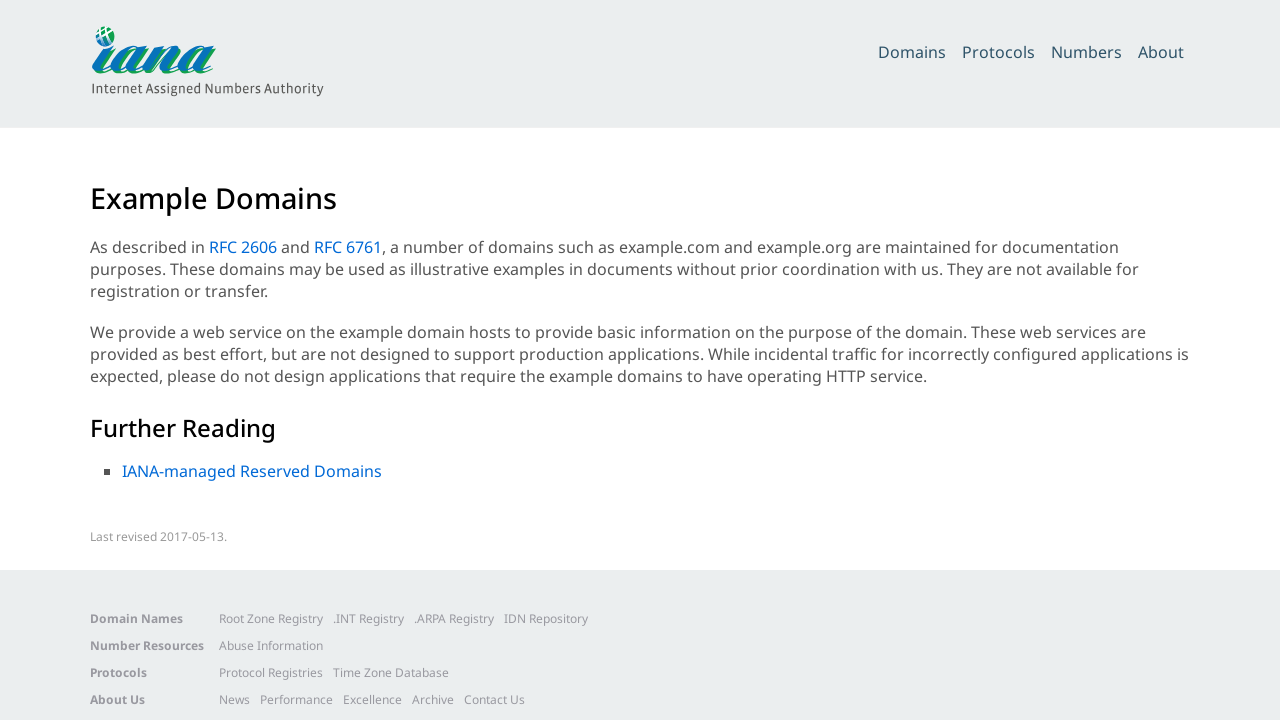